Clicks a button to open a new window, switches to it, and retrieves text from the child window

Starting URL: https://demoqa.com/browser-windows

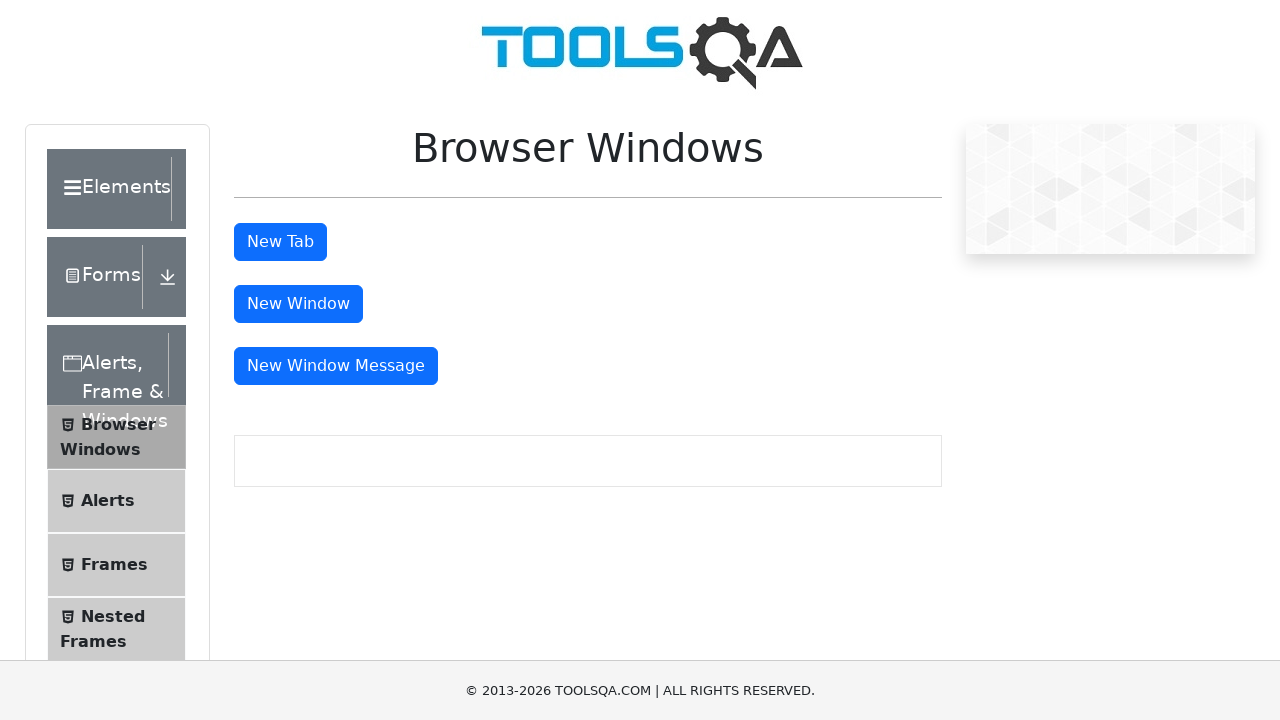

Clicked button to open new window at (298, 304) on #windowButton
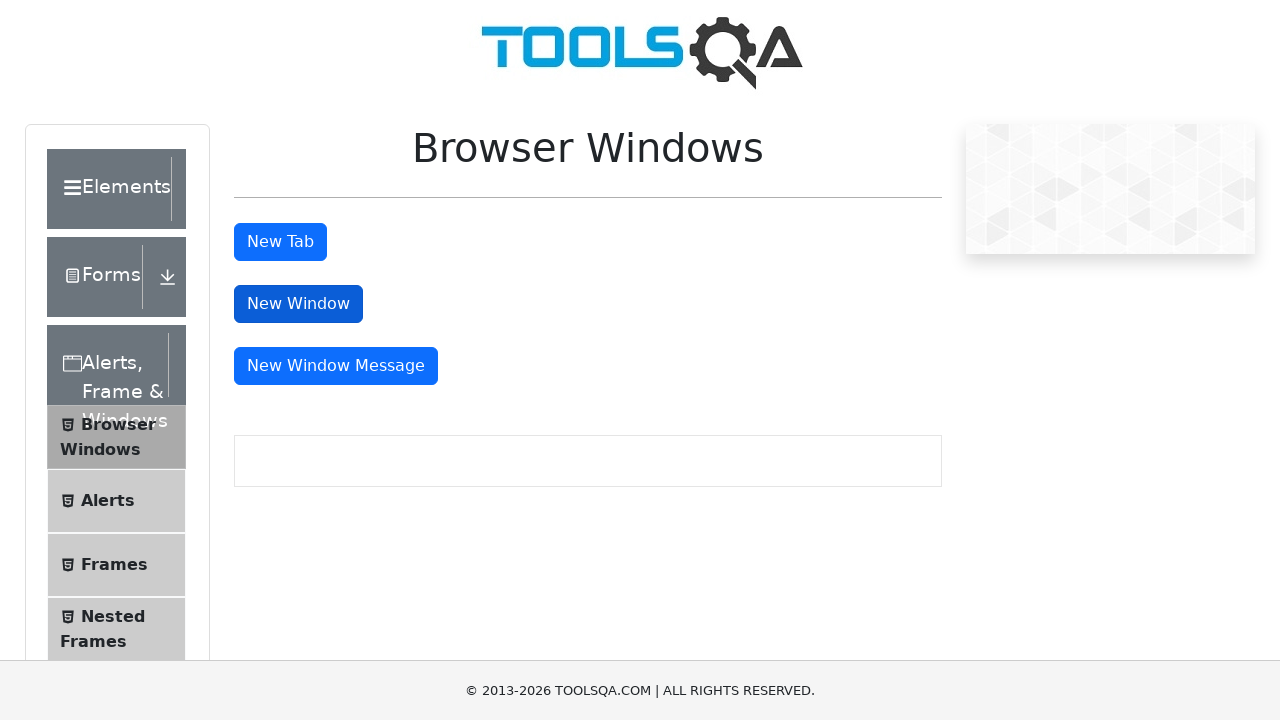

Switched to new child window
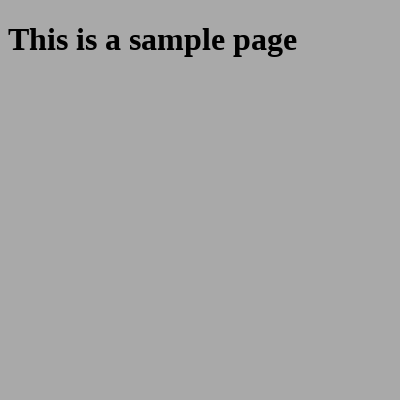

Child window fully loaded
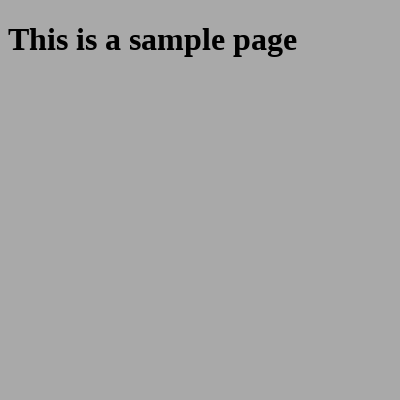

Located sample heading element in child window
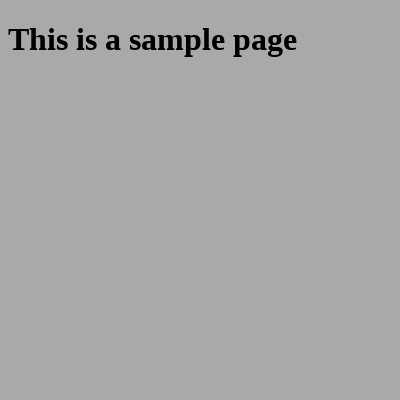

Retrieved text from child window: This is a sample page
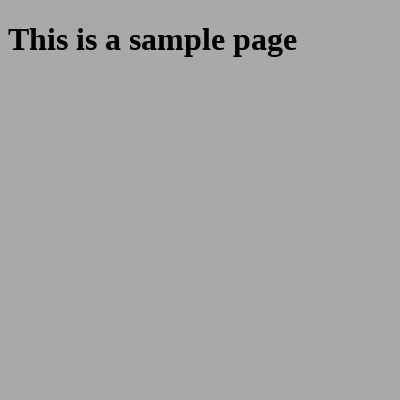

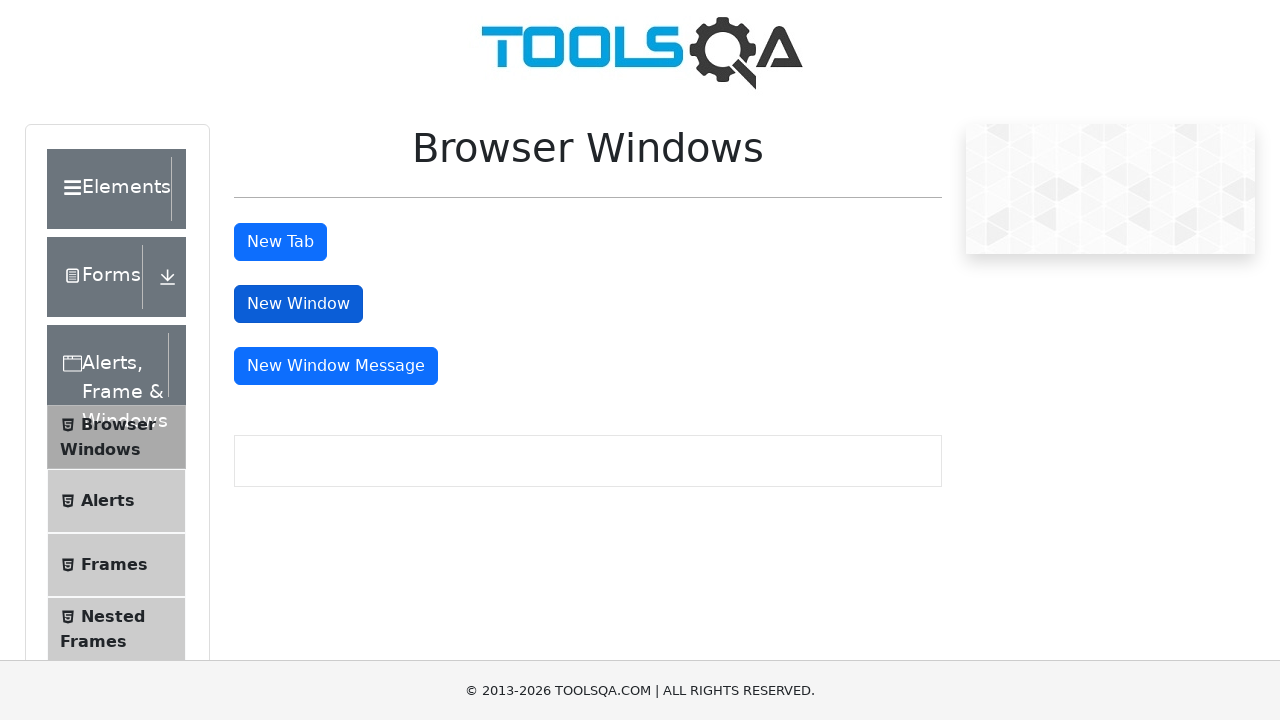